Tests an "add to cart" flow on Google's enhanced ecommerce demo store by navigating to the homepage, clicking on a product, and clicking the add to cart button.

Starting URL: http://enhancedecommerce.appspot.com/

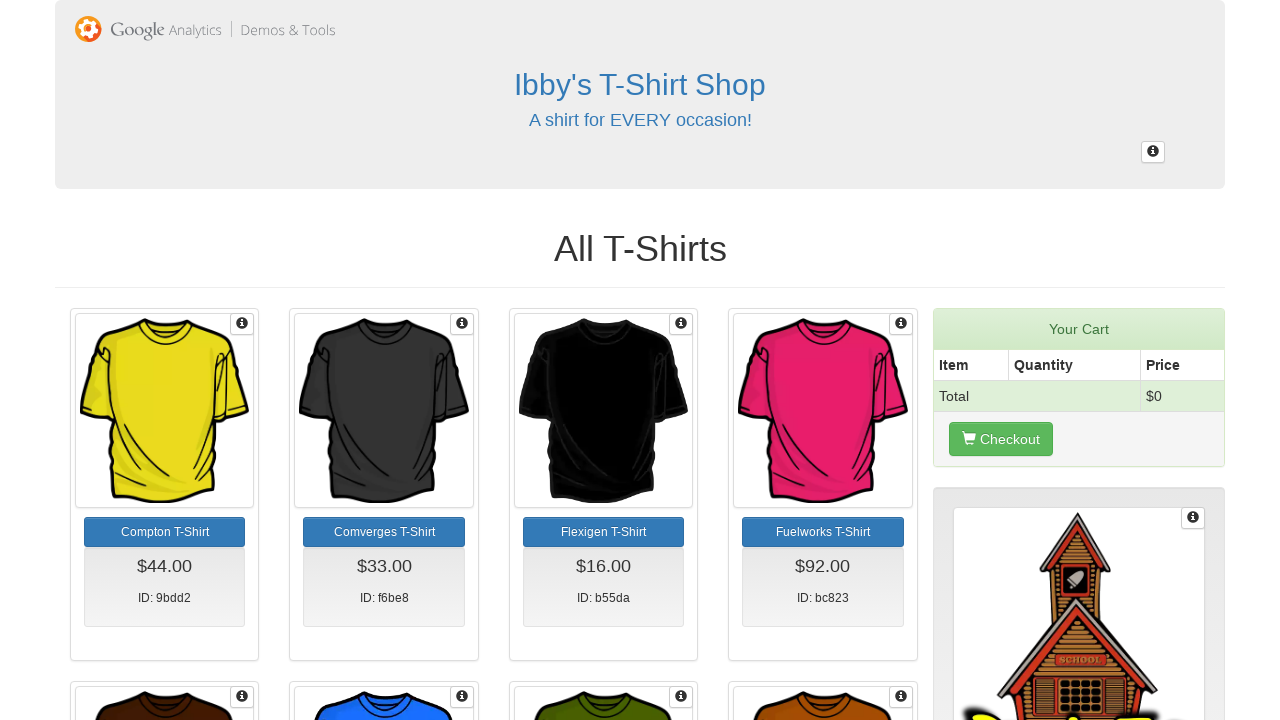

Navigated to enhanced ecommerce demo store homepage and waited for page to load
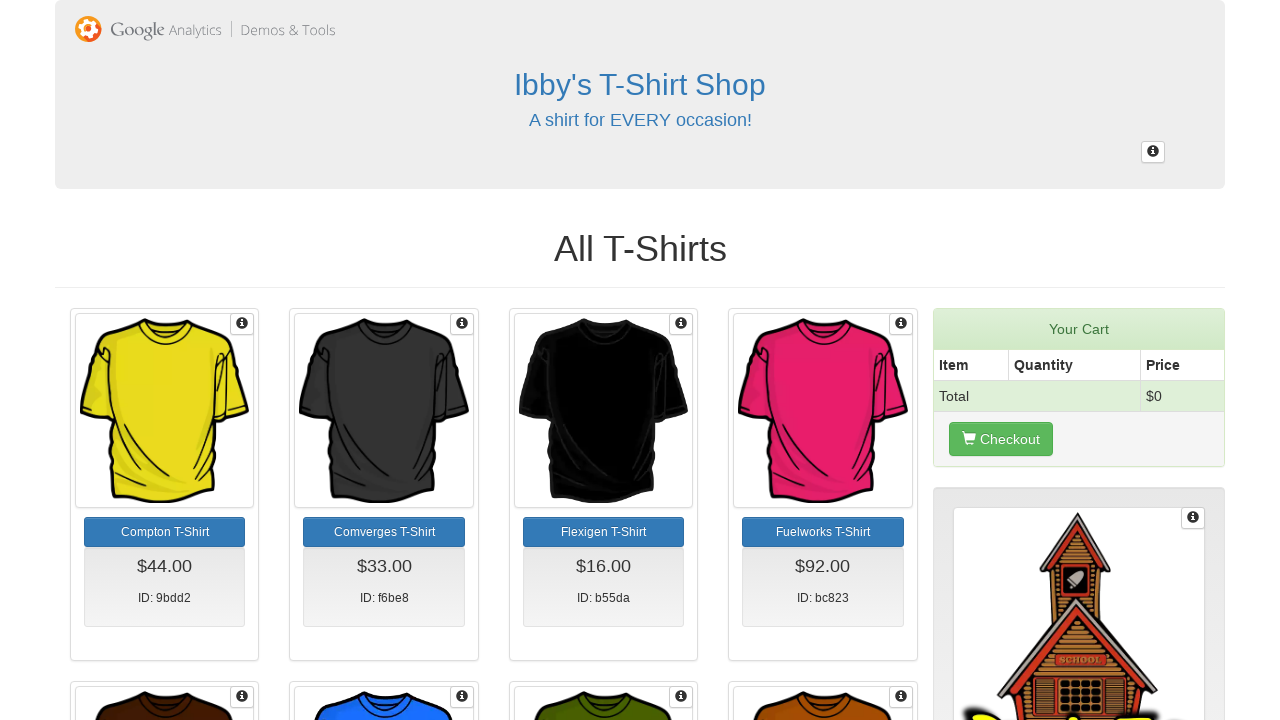

Clicked on Compton T-Shirt product at (165, 411) on #homepage-9bdd2-1
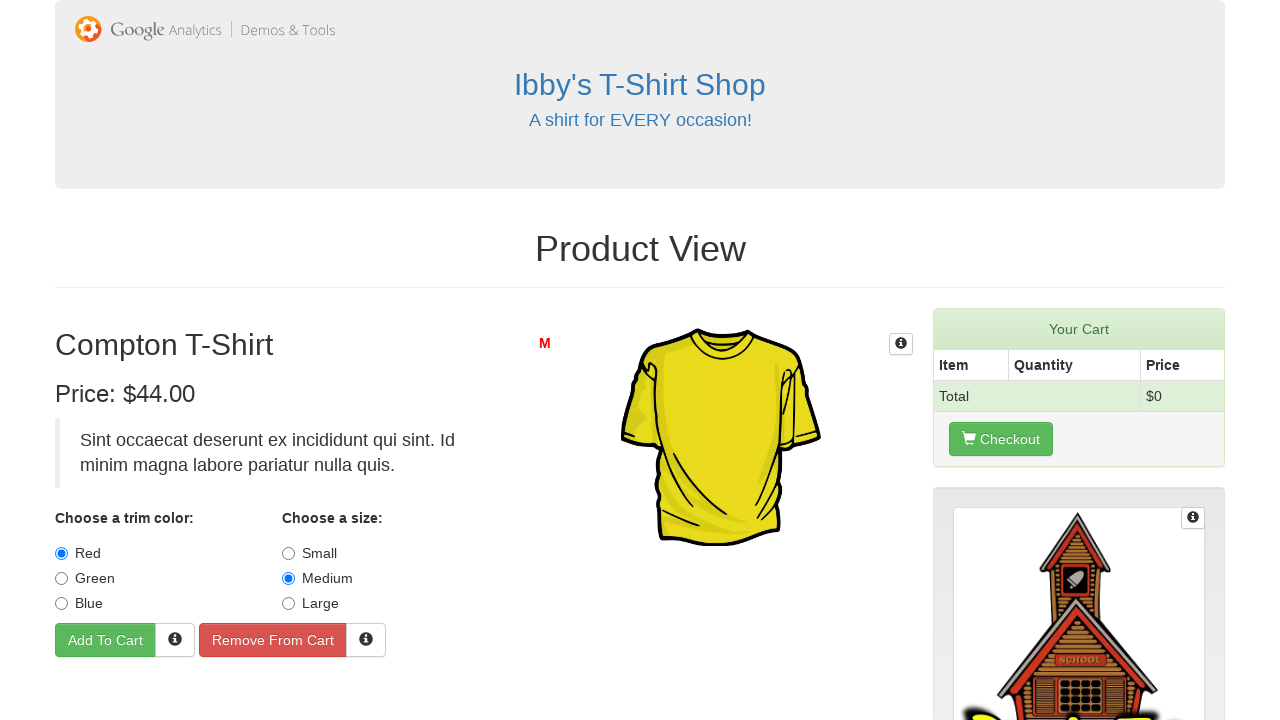

Product detail page loaded
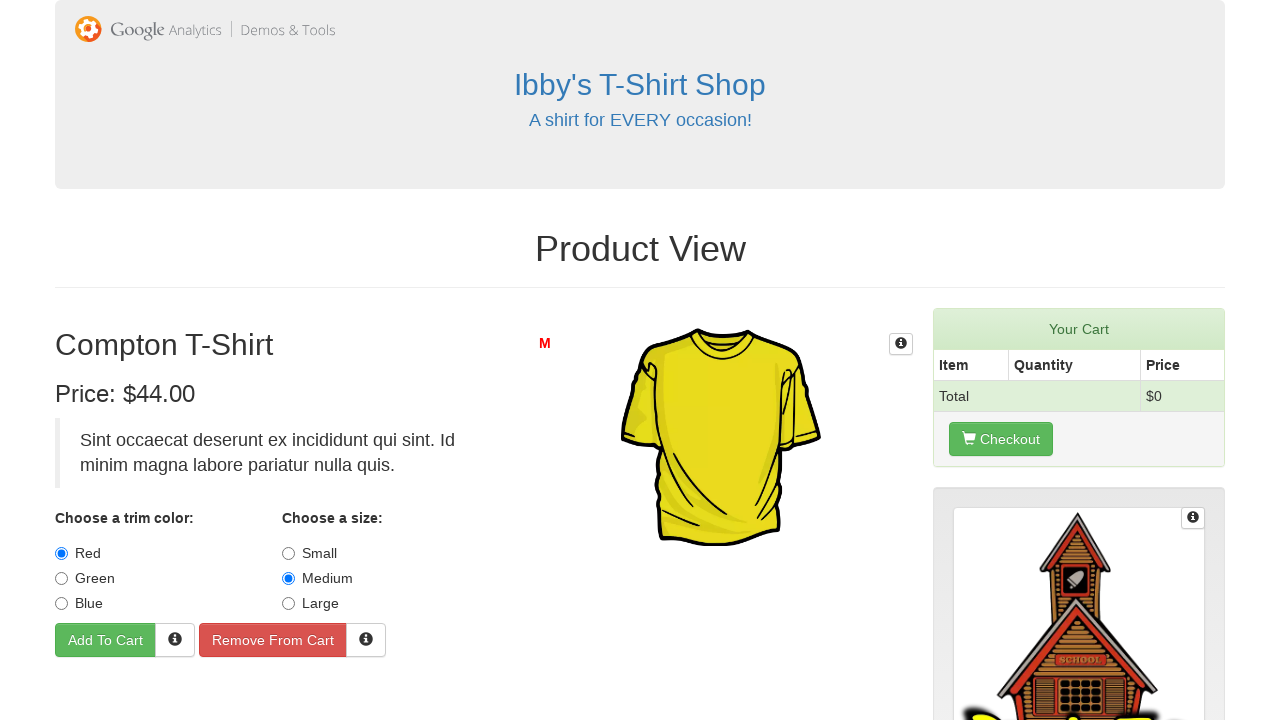

Clicked add to cart button at (106, 640) on #addToCart
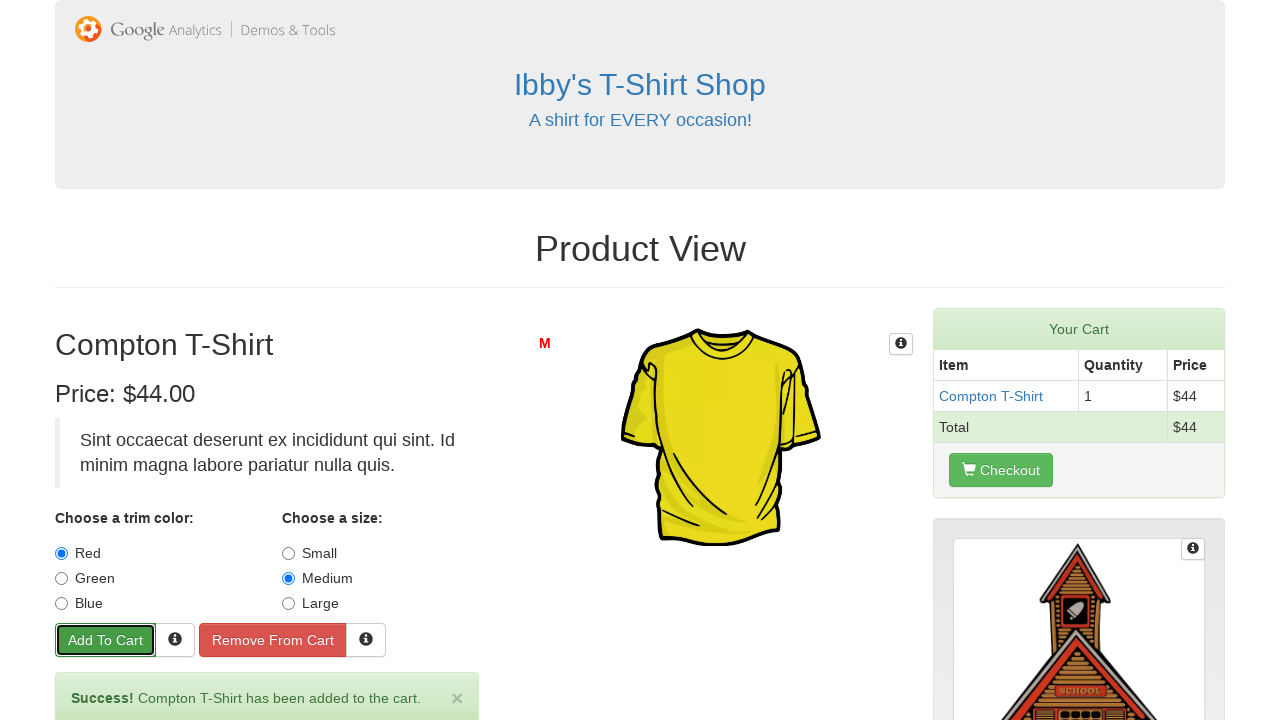

Cart action completed and page stabilized
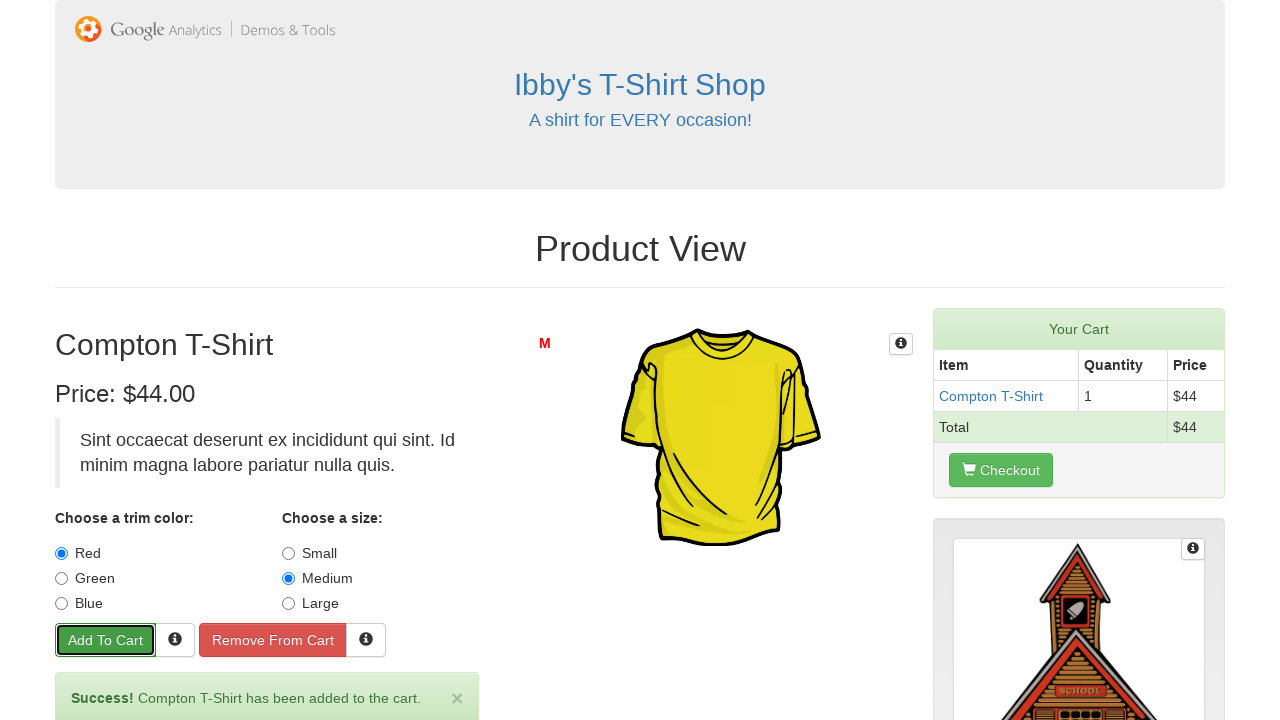

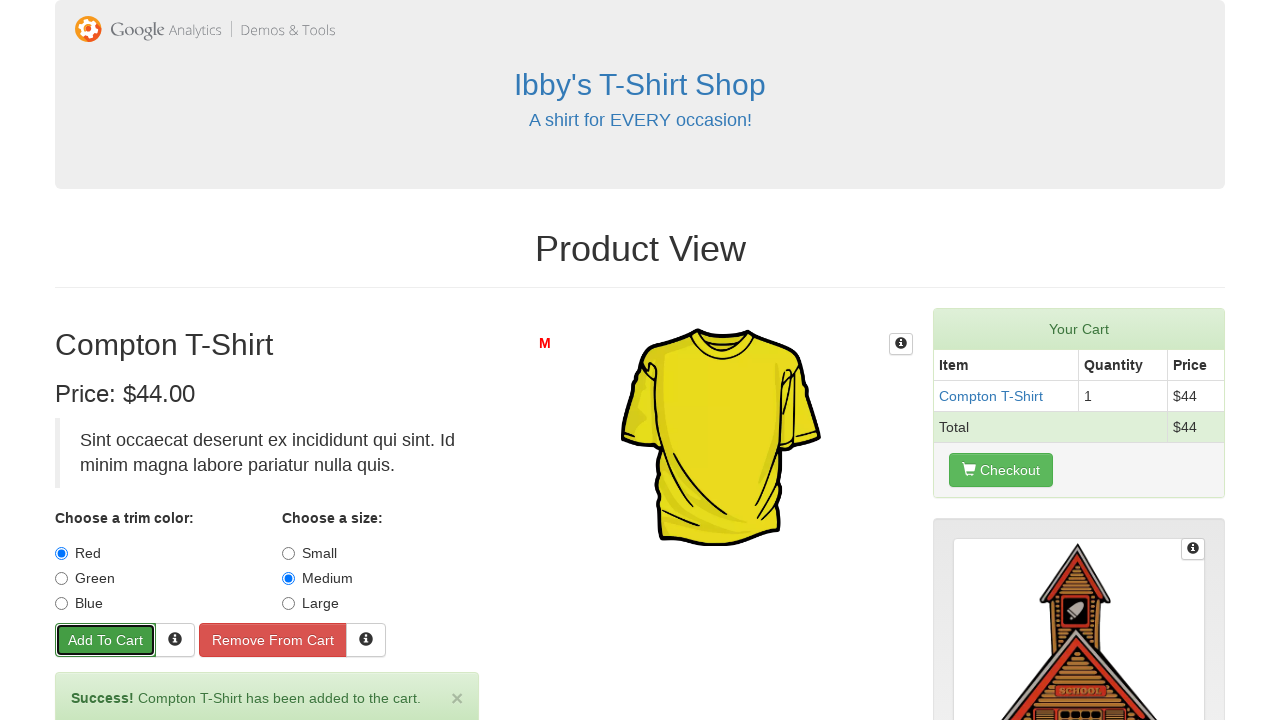